Tests double-click functionality on a button and verifies the resulting text change

Starting URL: https://automationfc.github.io/basic-form/index.html

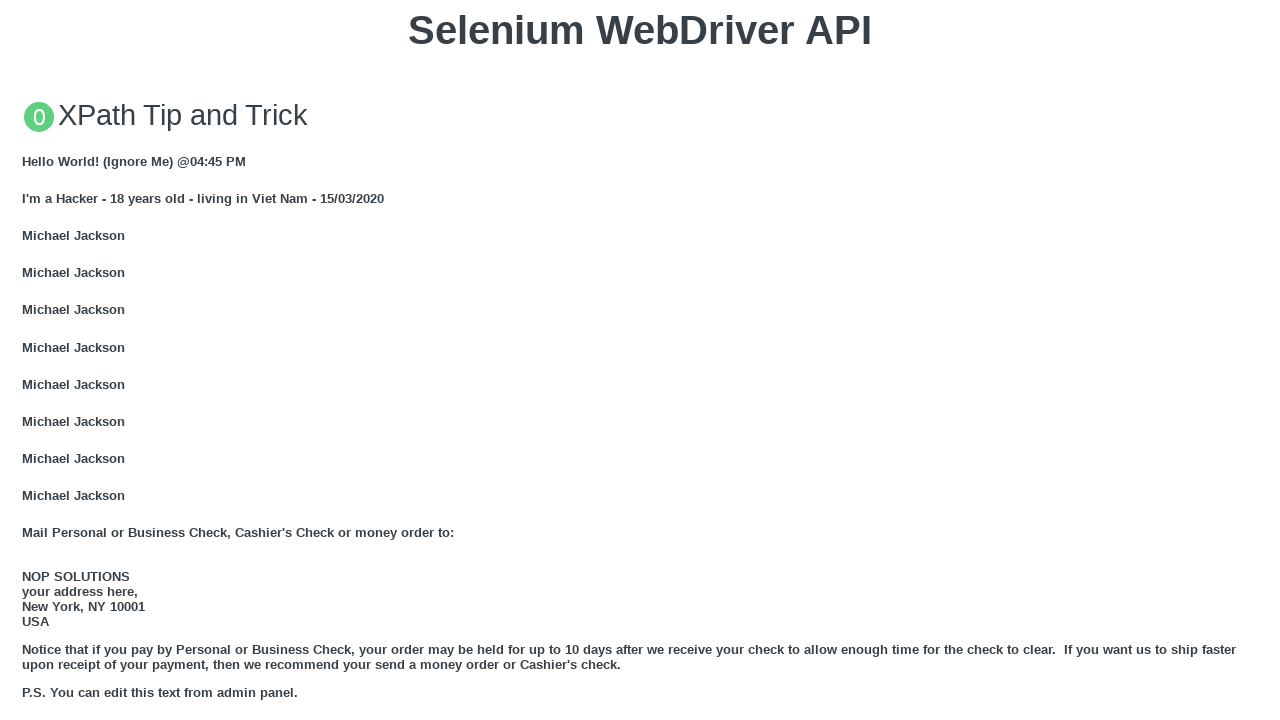

Scrolled double-click button into view
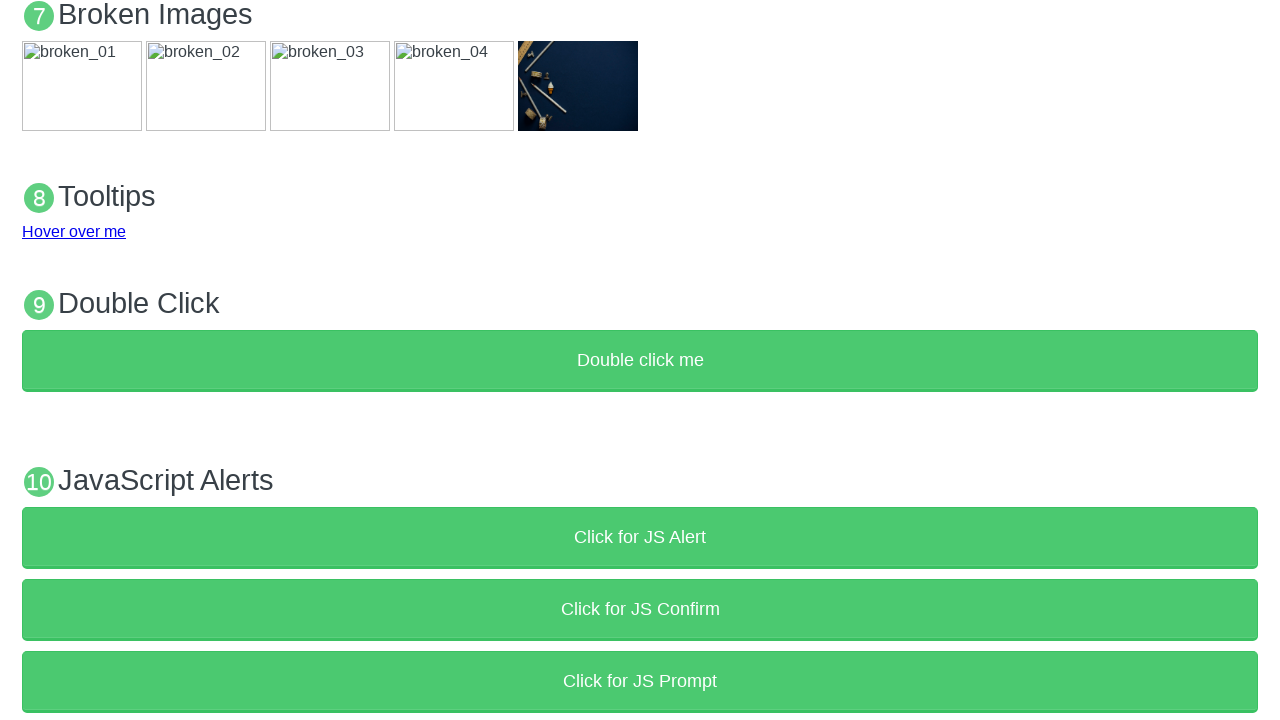

Double-clicked the button at (640, 361) on xpath=//button[text()='Double click me']
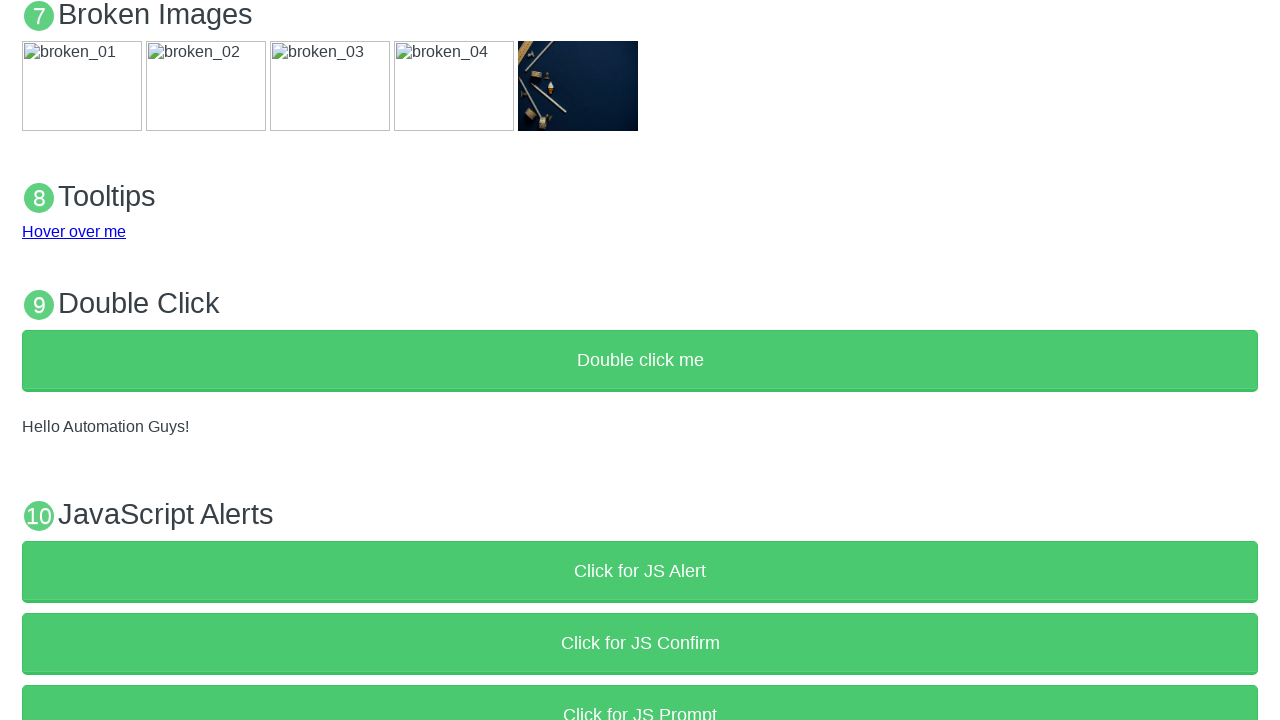

Result text element appeared
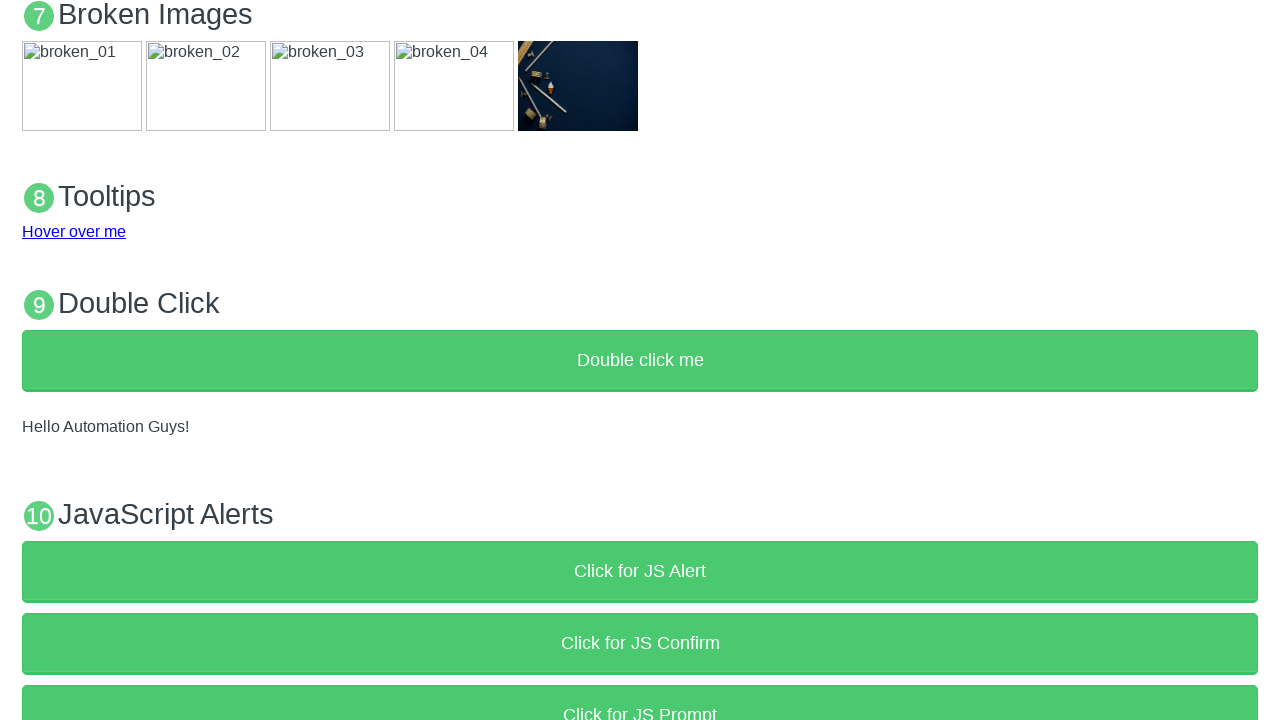

Verified result text matches expected value 'Hello Automation Guys!'
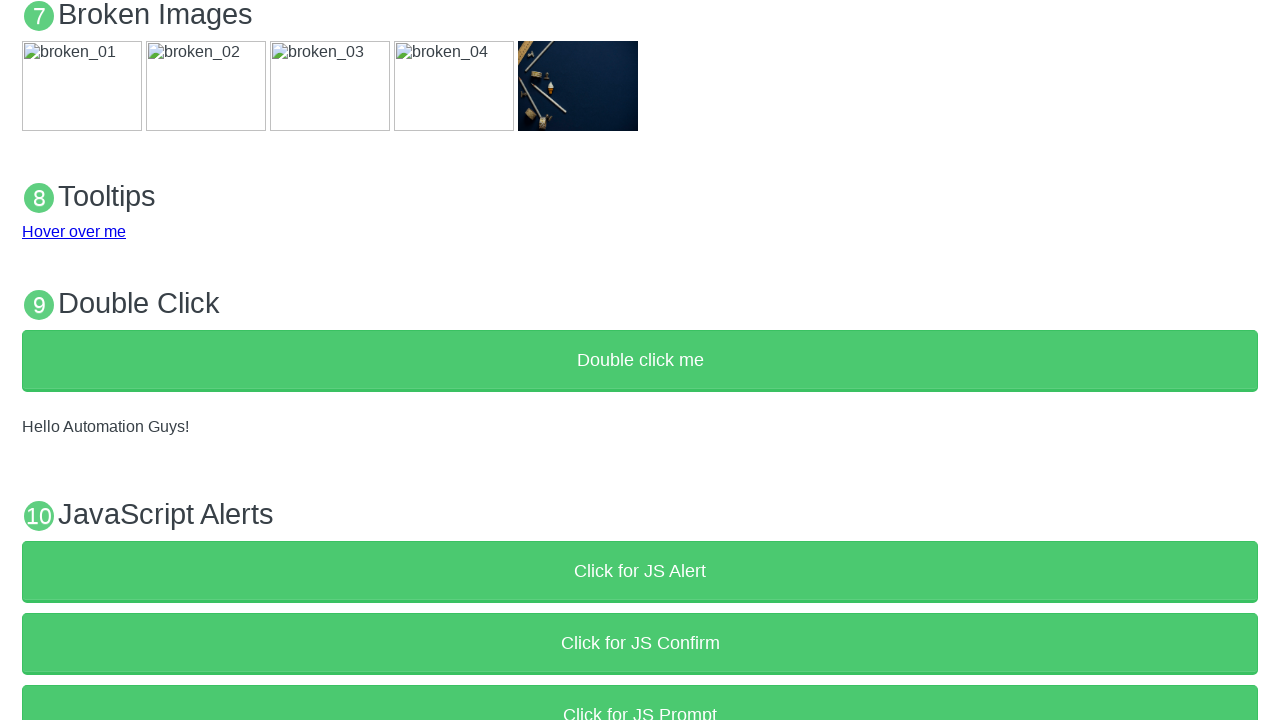

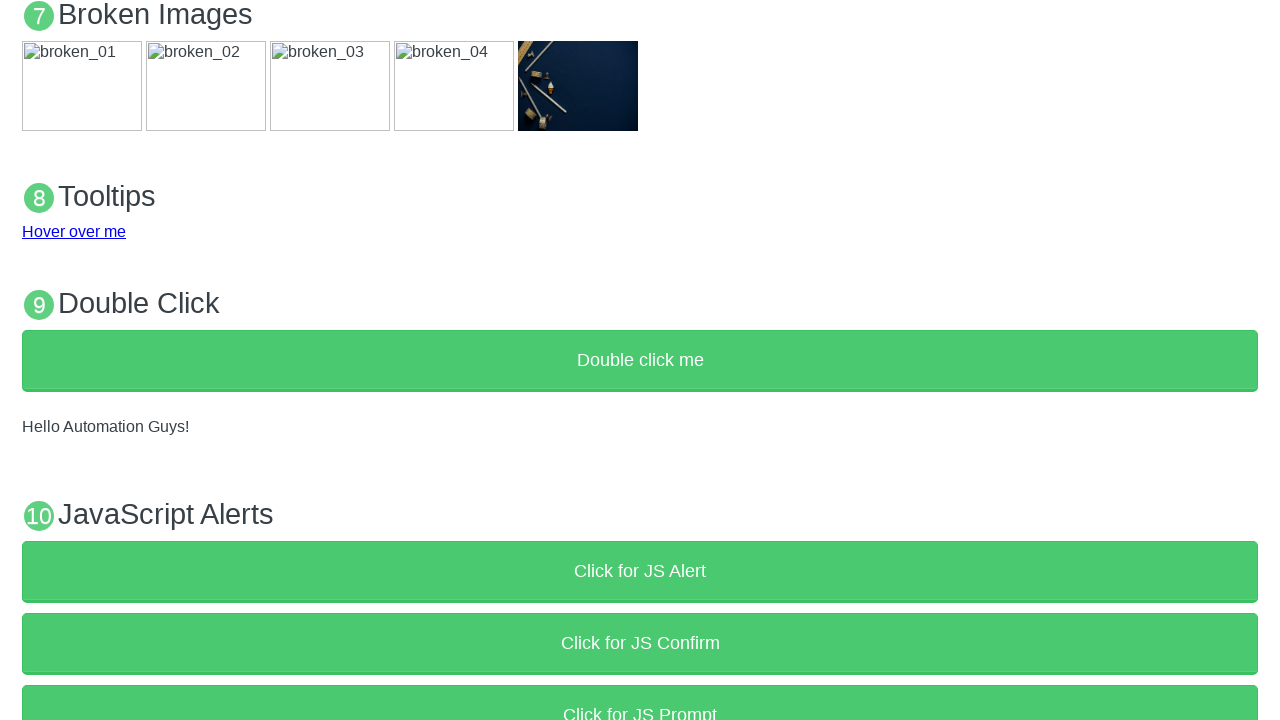